Clicks on a hidden element identified by its ID

Starting URL: https://obstaclecourse.tricentis.com/Obstacles/66666

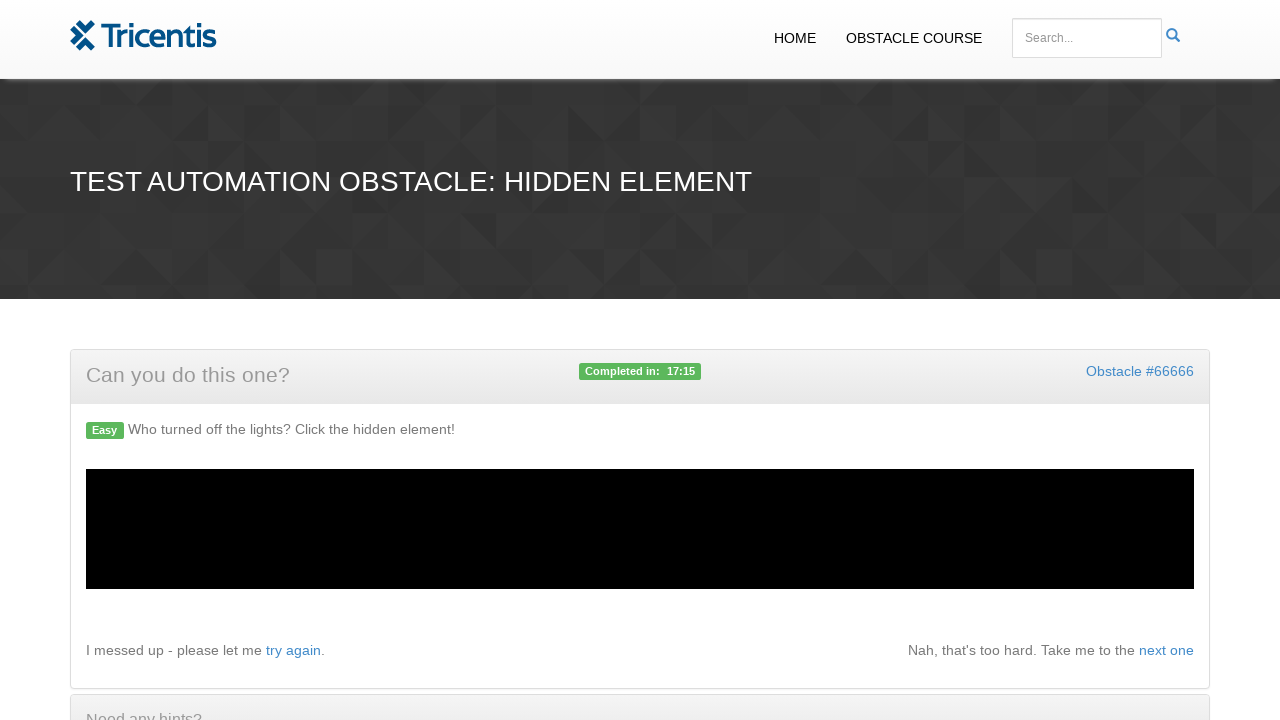

Clicked hidden element with ID 'clickthis' at (1044, 584) on #clickthis
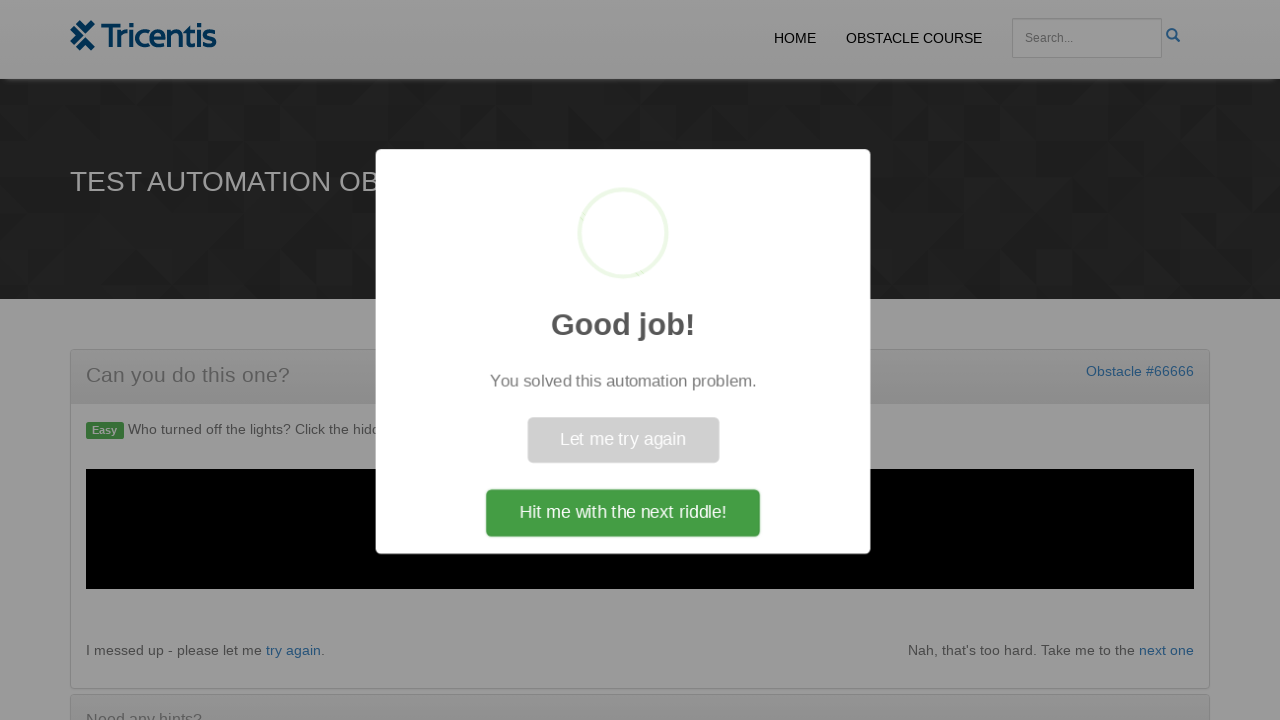

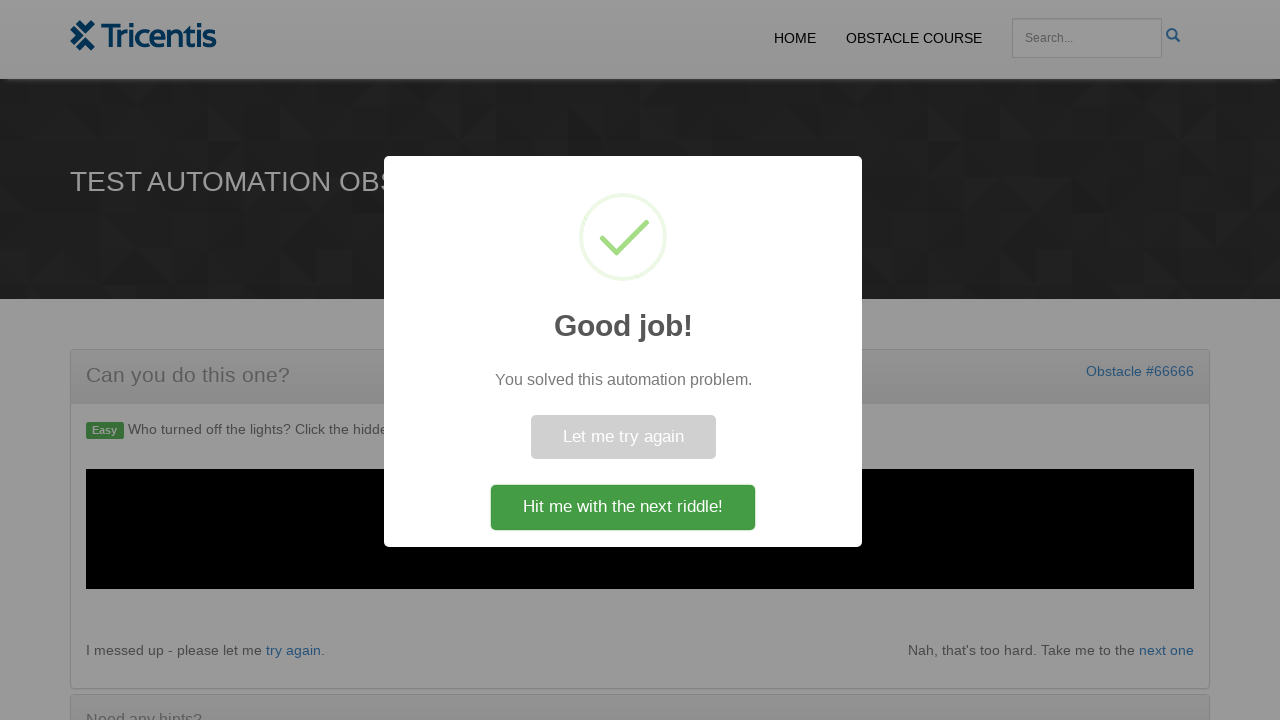